Tests registration form by filling first name, last name, and email fields, then submitting and verifying success message

Starting URL: http://suninjuly.github.io/registration1.html

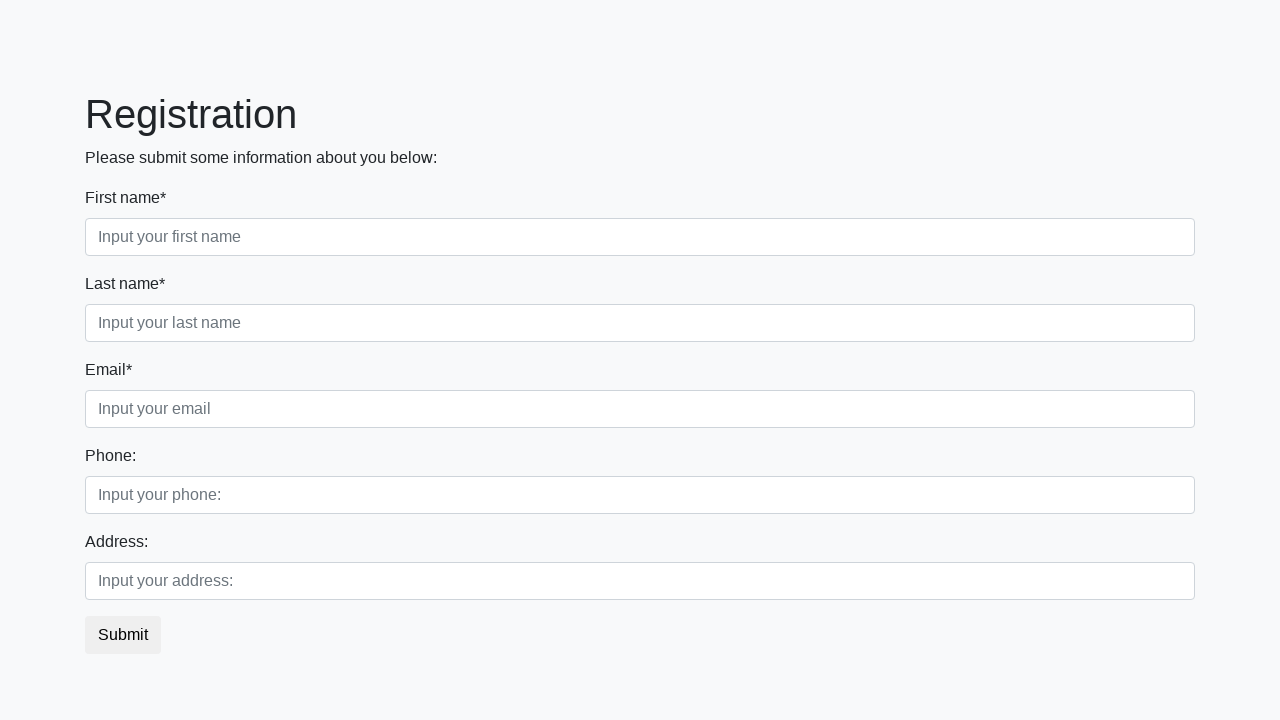

Filled first name field with 'Ivan' on input[placeholder='Input your first name']
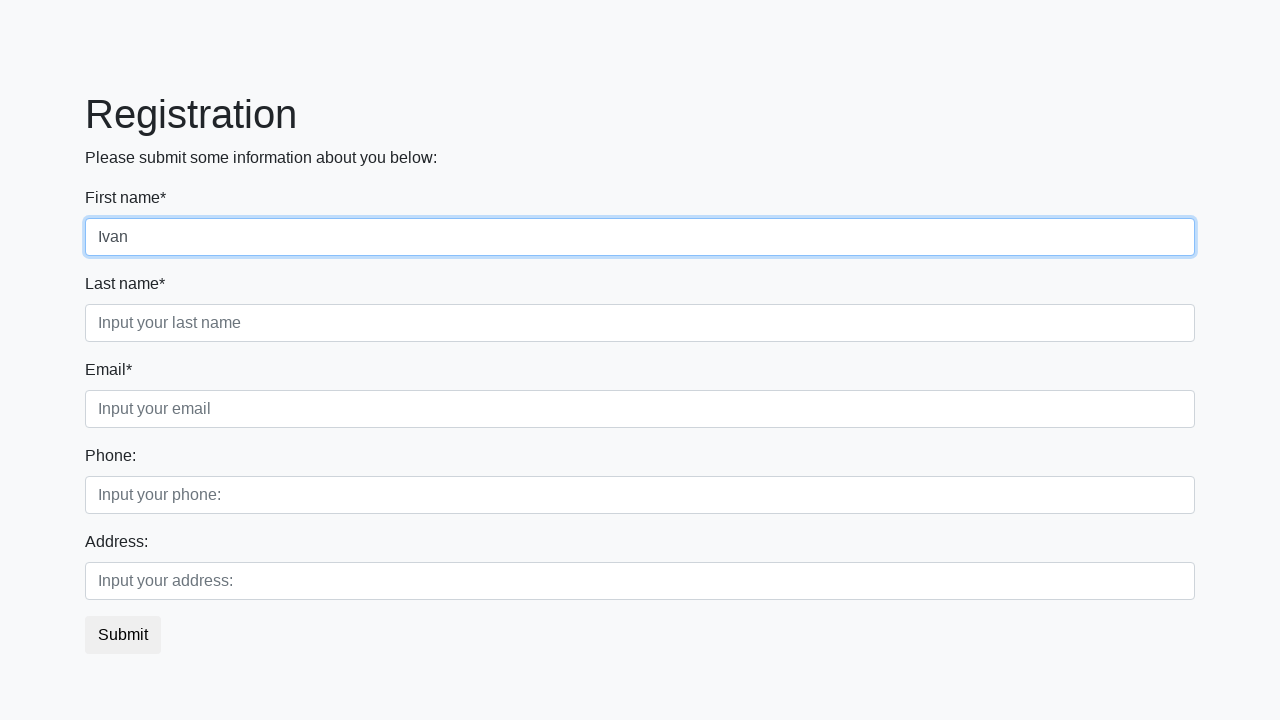

Filled last name field with 'Petrov' on input[placeholder='Input your last name']
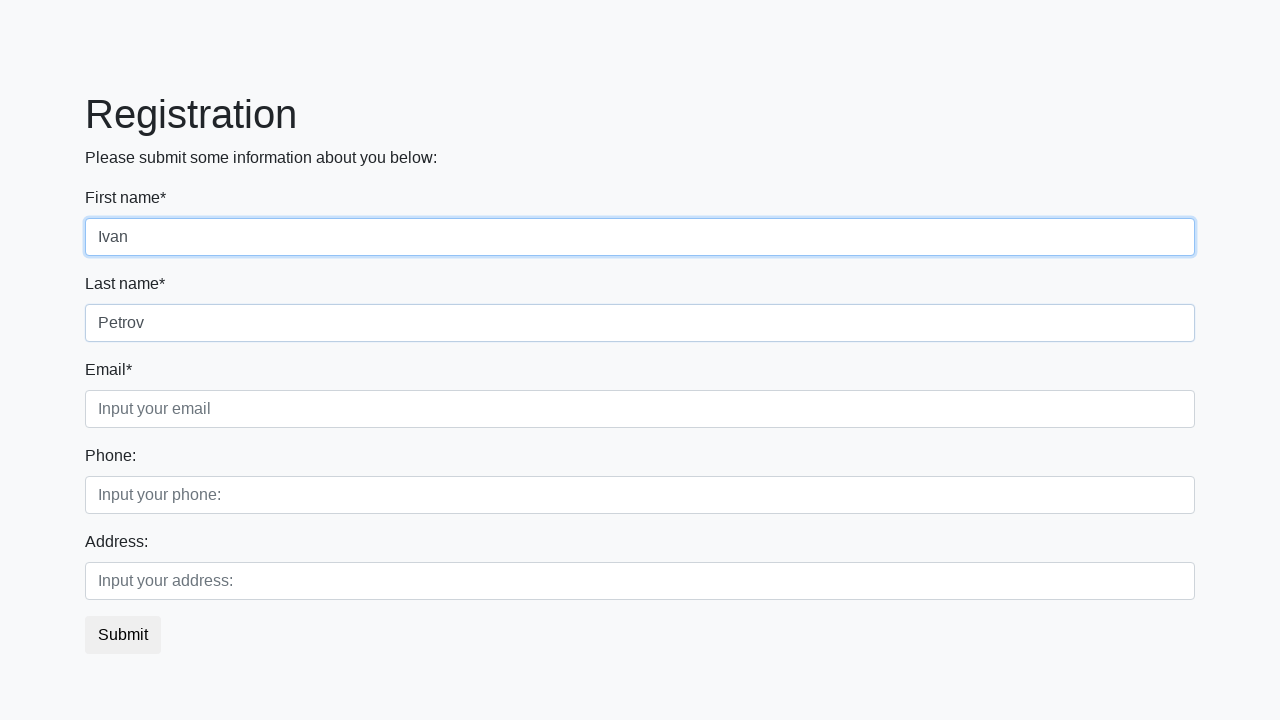

Filled email field with 'test@example.com' on input[placeholder='Input your email']
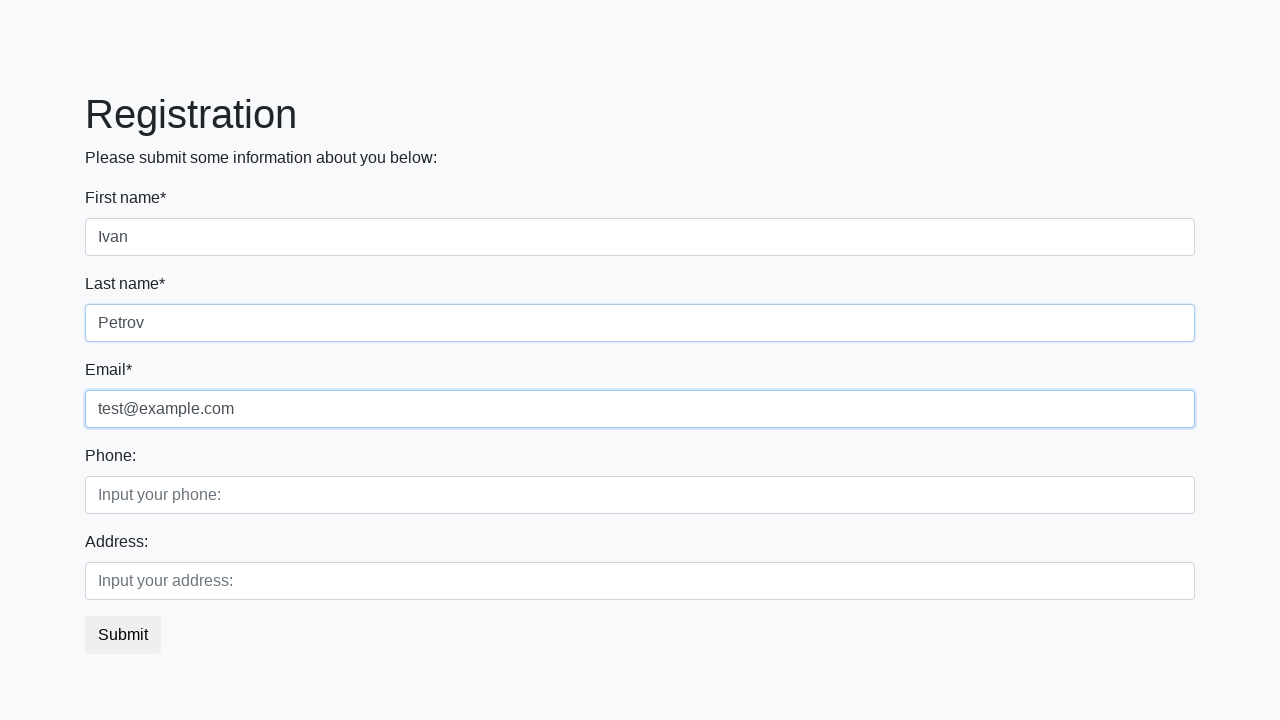

Clicked submit button to register at (123, 635) on button.btn
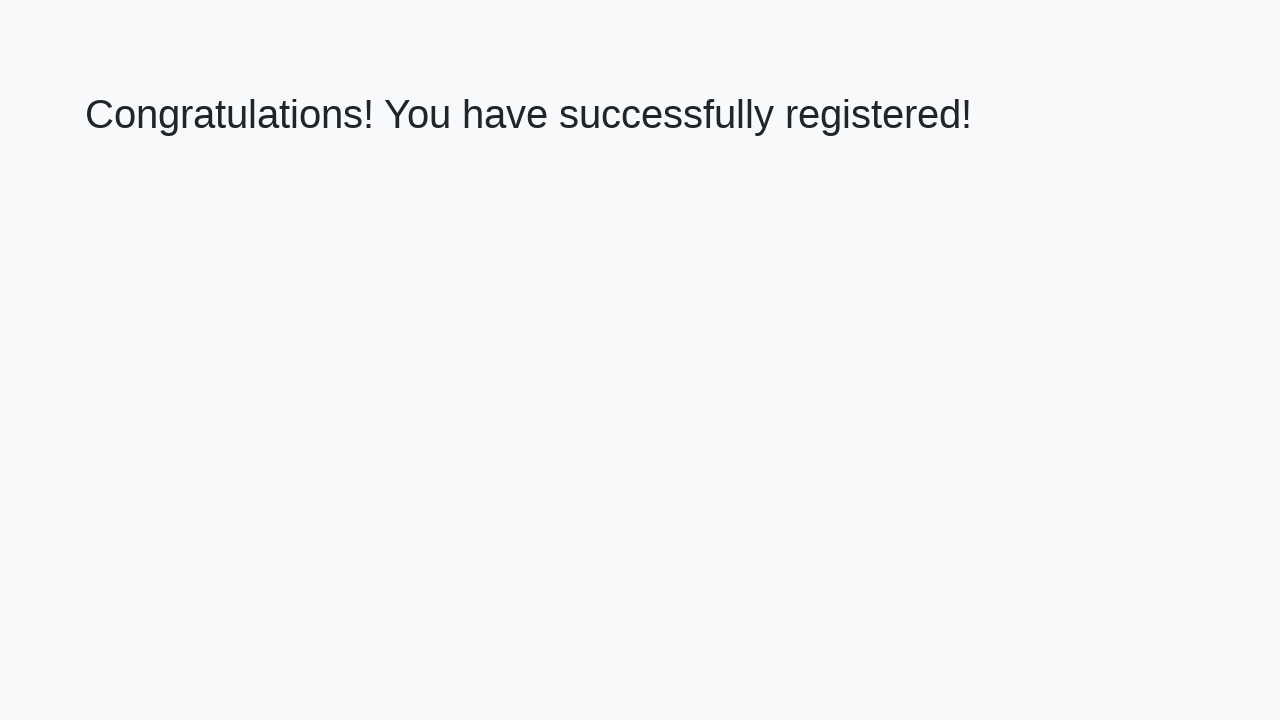

Success message heading loaded
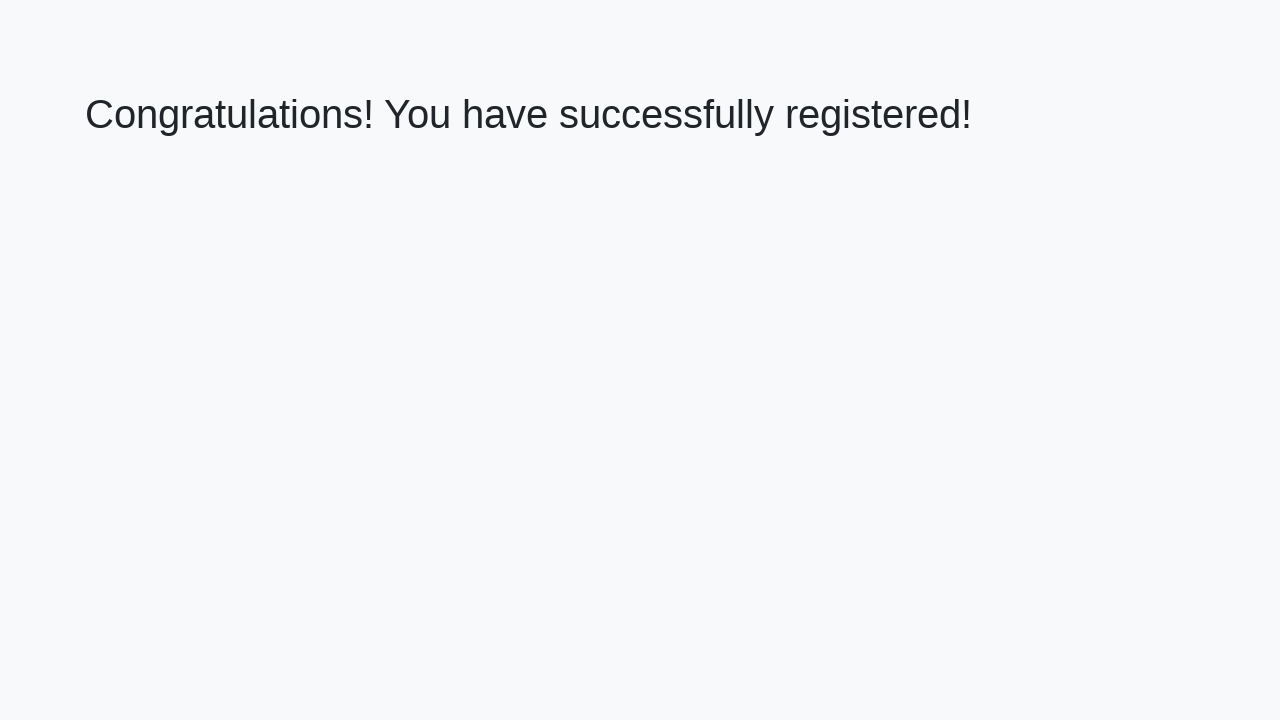

Retrieved success message: 'Congratulations! You have successfully registered!'
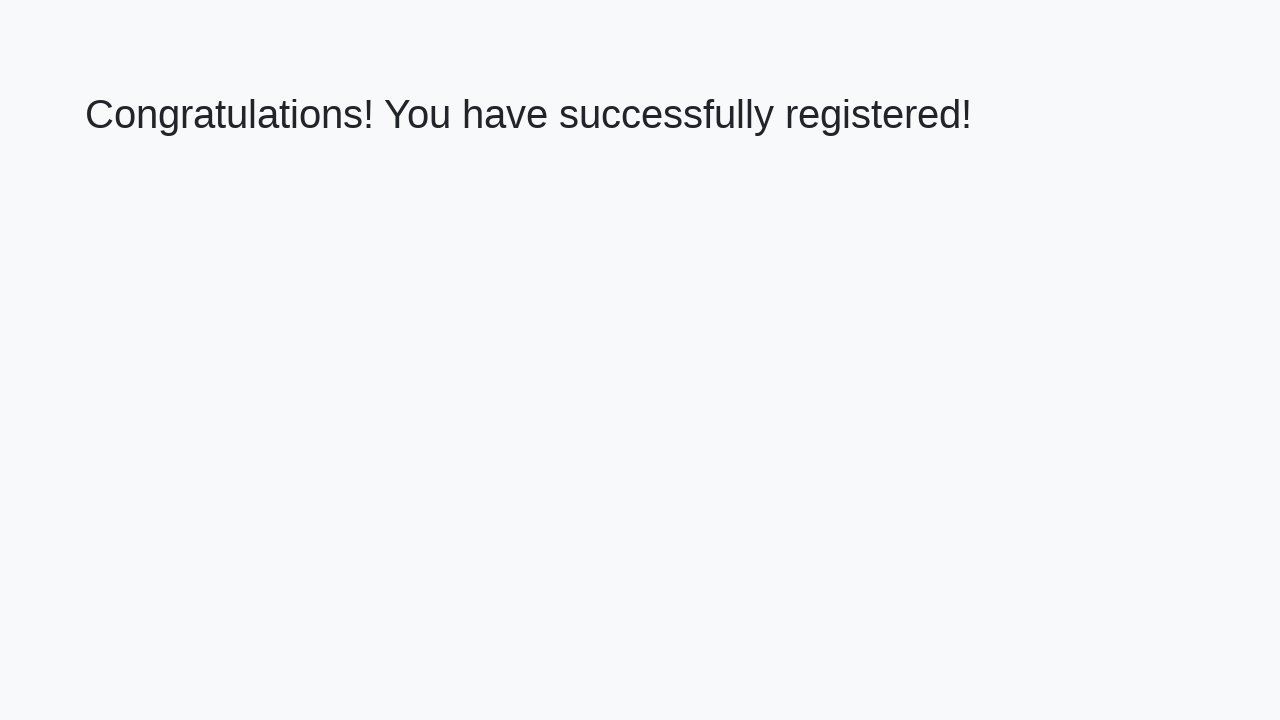

Verified success message matches expected text
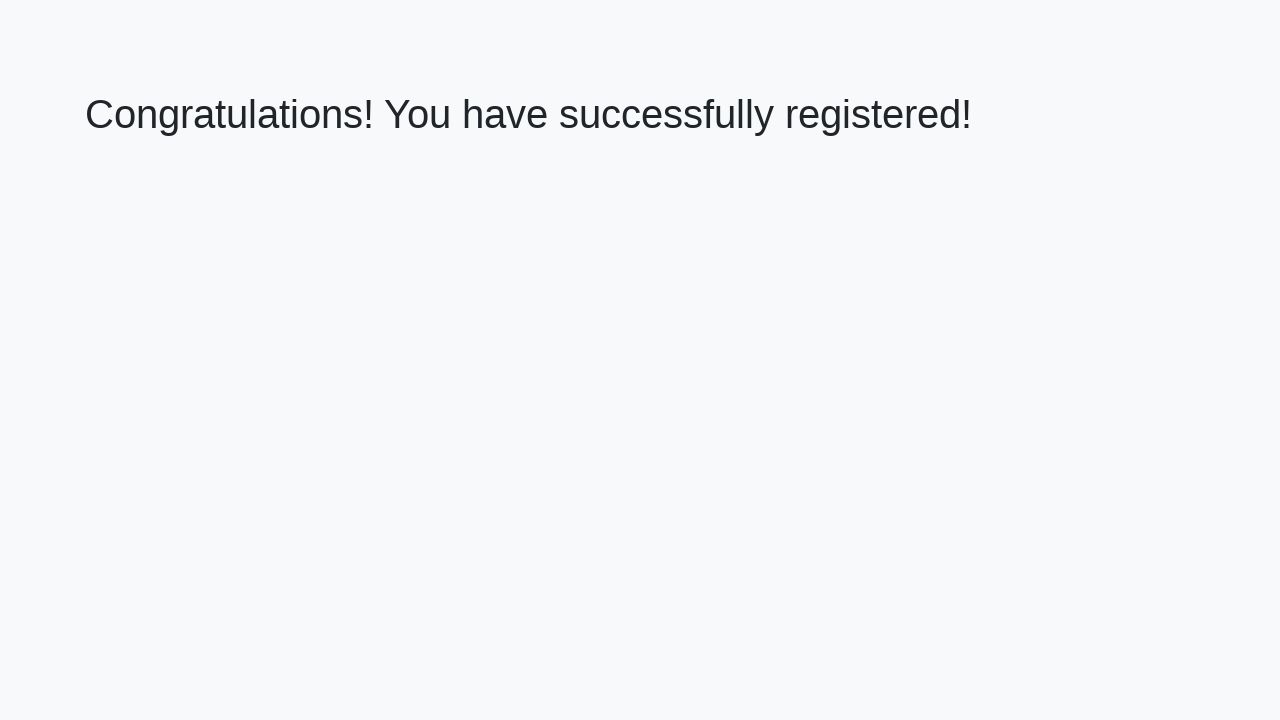

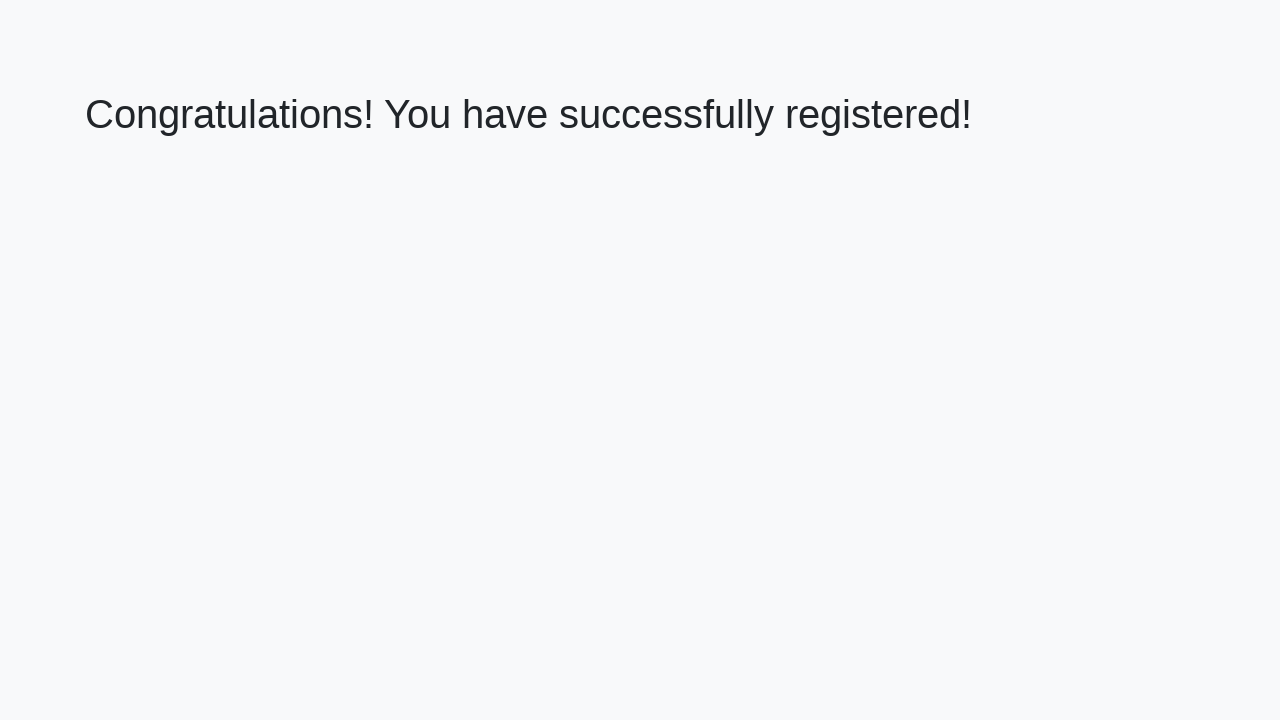